Tests that checkbox and label are hidden when editing a todo item

Starting URL: https://demo.playwright.dev/todomvc

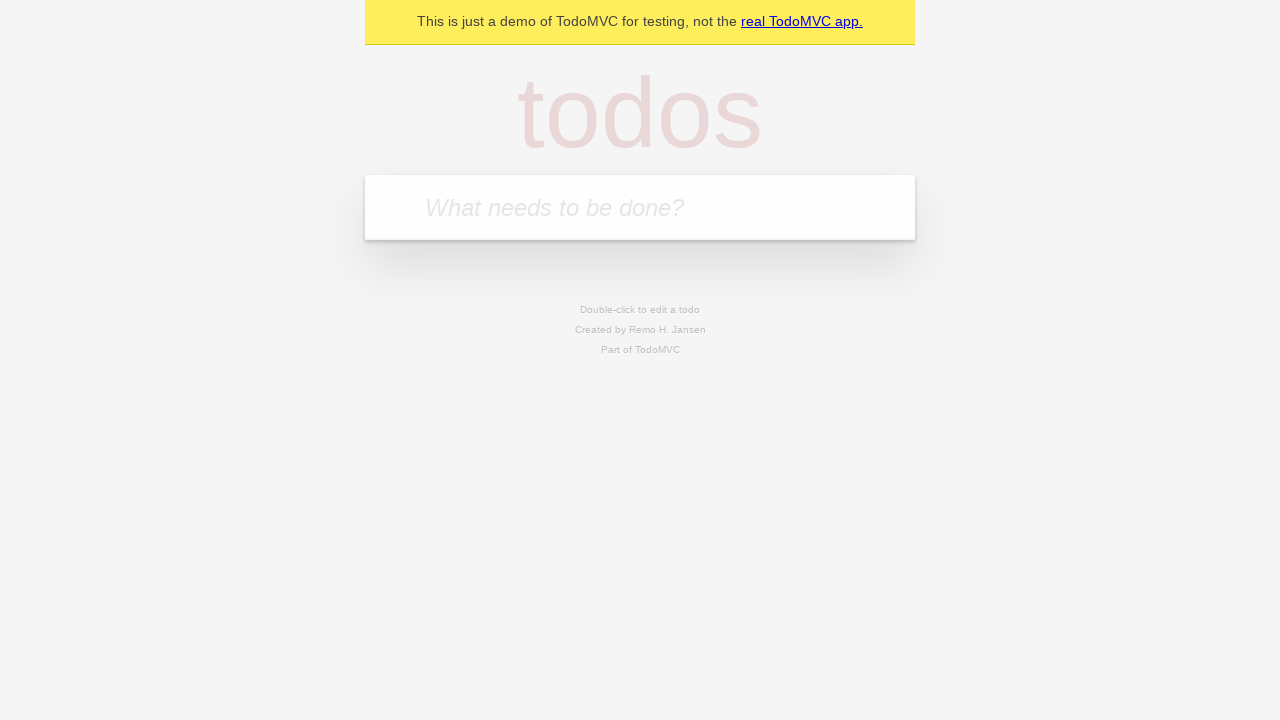

Filled todo input with 'buy some cheese' on internal:attr=[placeholder="What needs to be done?"i]
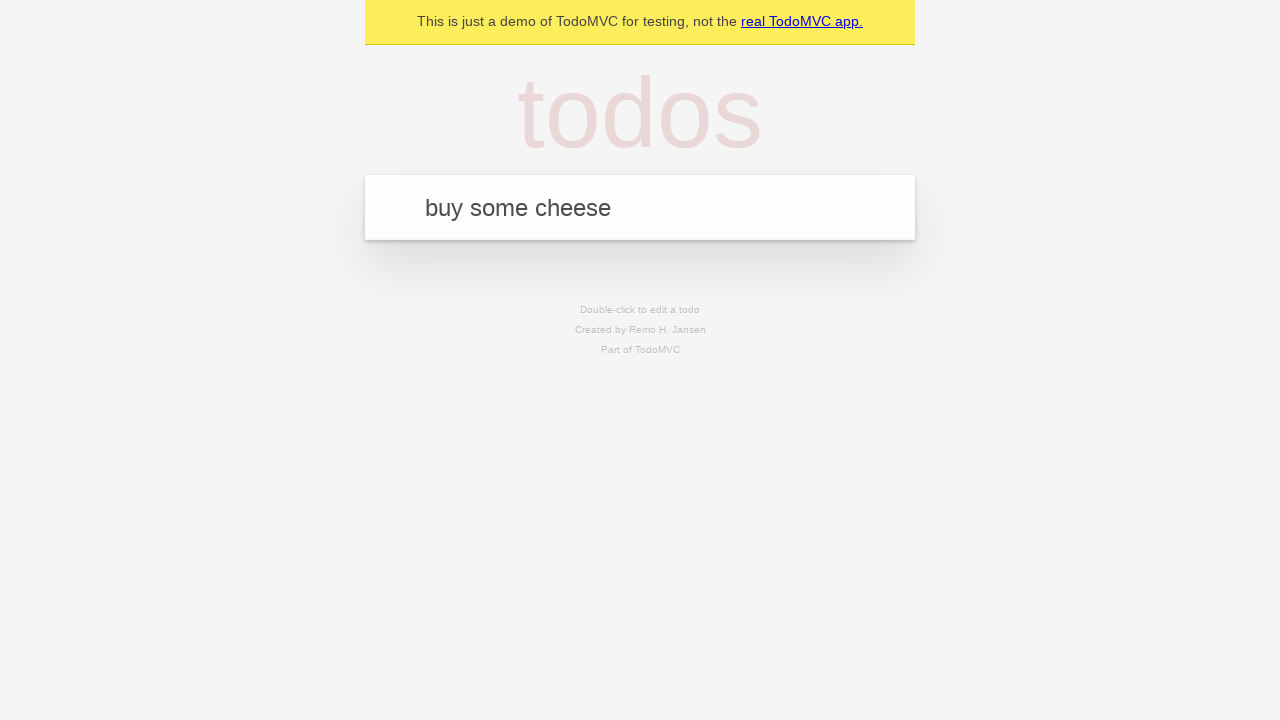

Pressed Enter to add first todo item on internal:attr=[placeholder="What needs to be done?"i]
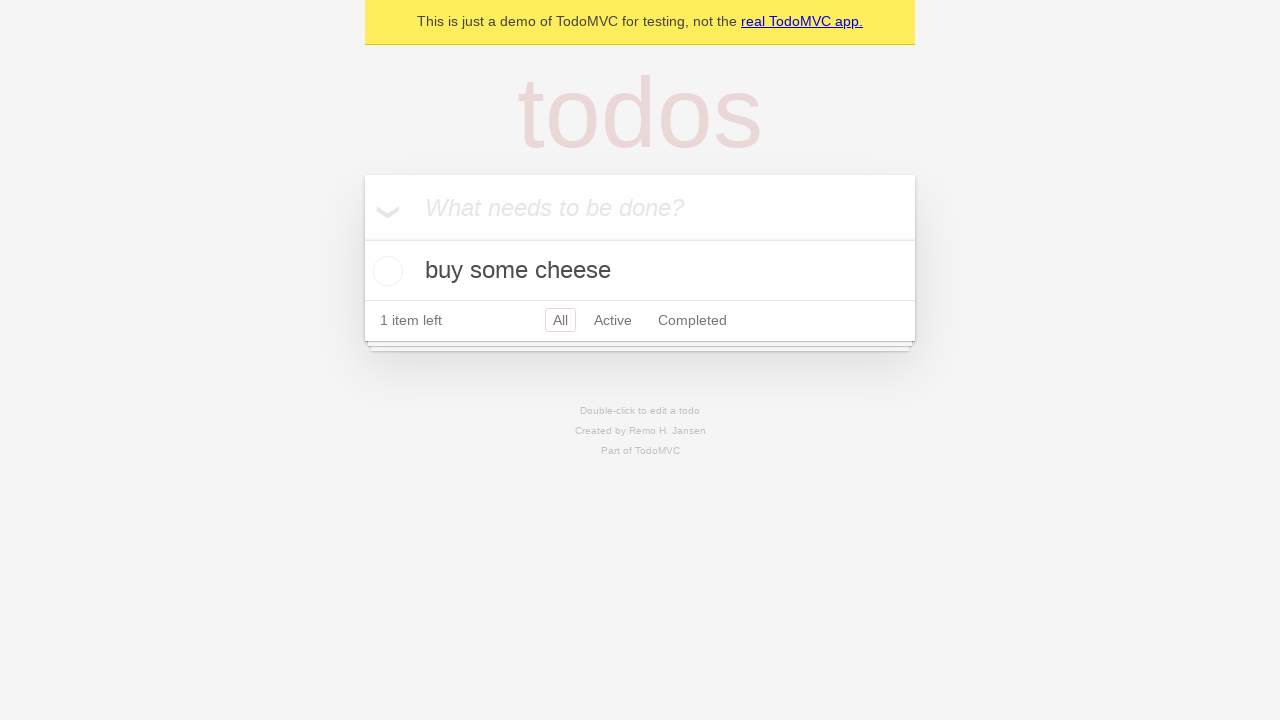

Filled todo input with 'feed the cat' on internal:attr=[placeholder="What needs to be done?"i]
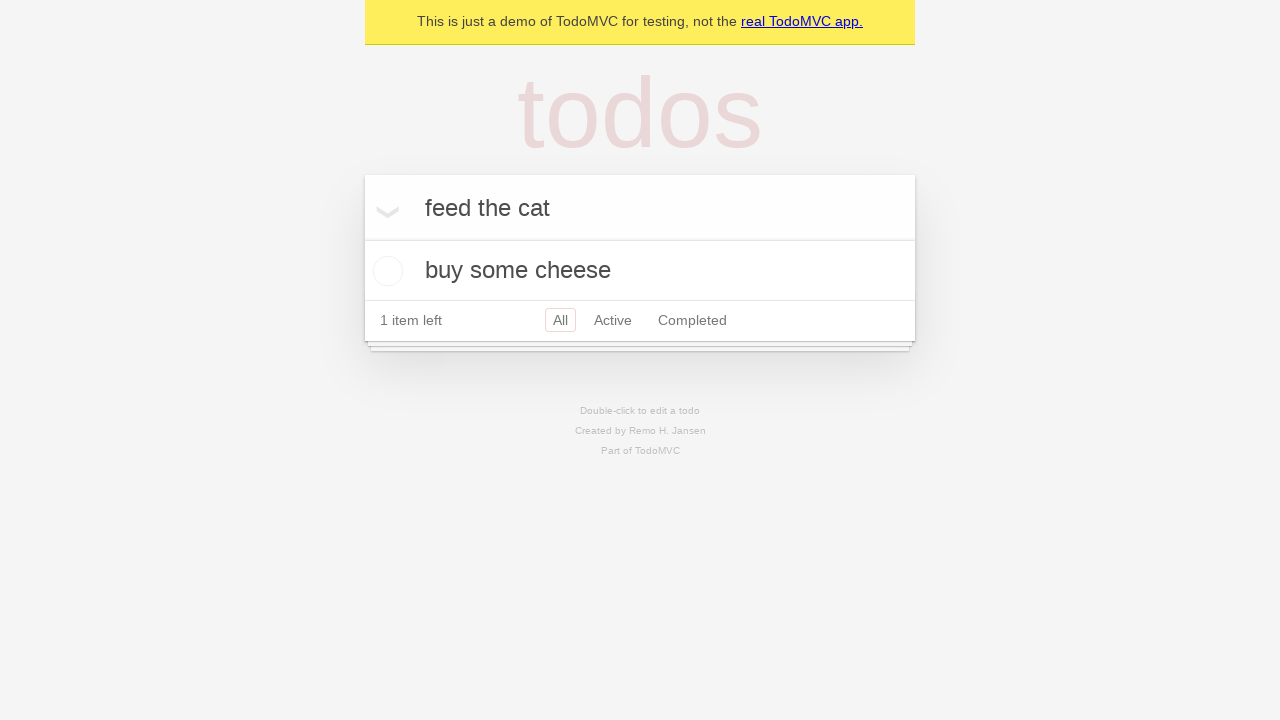

Pressed Enter to add second todo item on internal:attr=[placeholder="What needs to be done?"i]
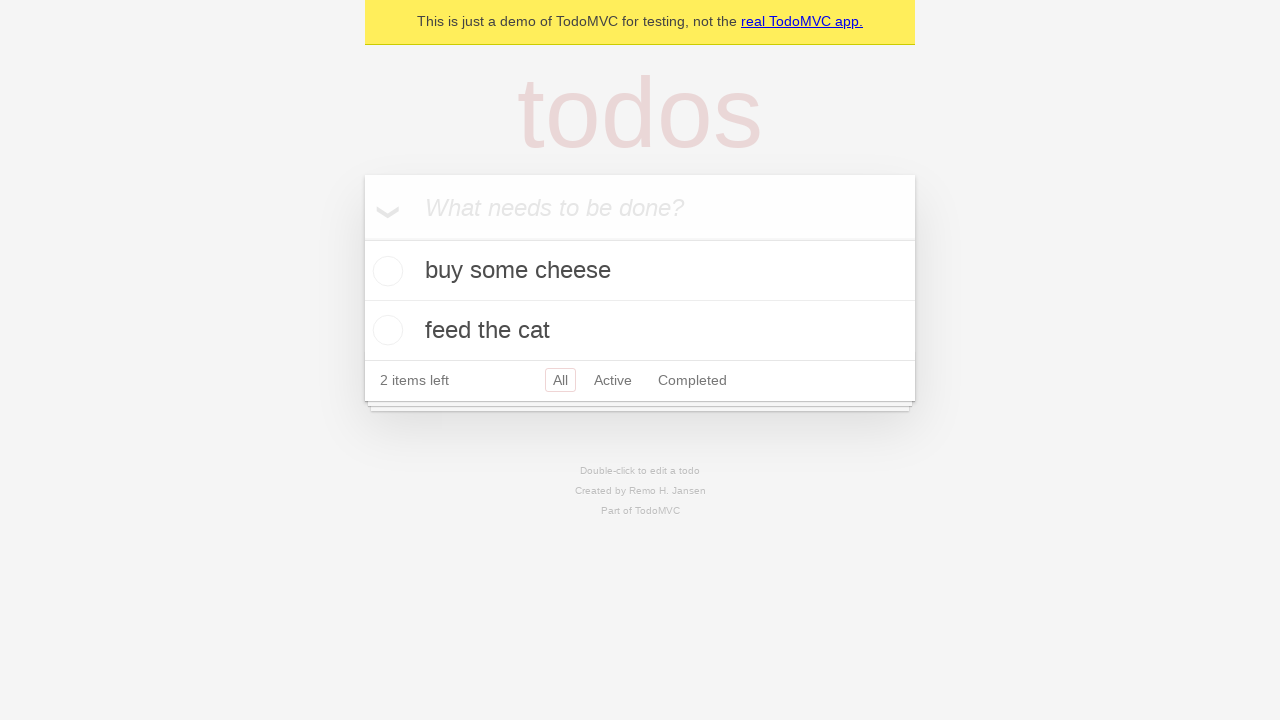

Filled todo input with 'book a doctors appointment' on internal:attr=[placeholder="What needs to be done?"i]
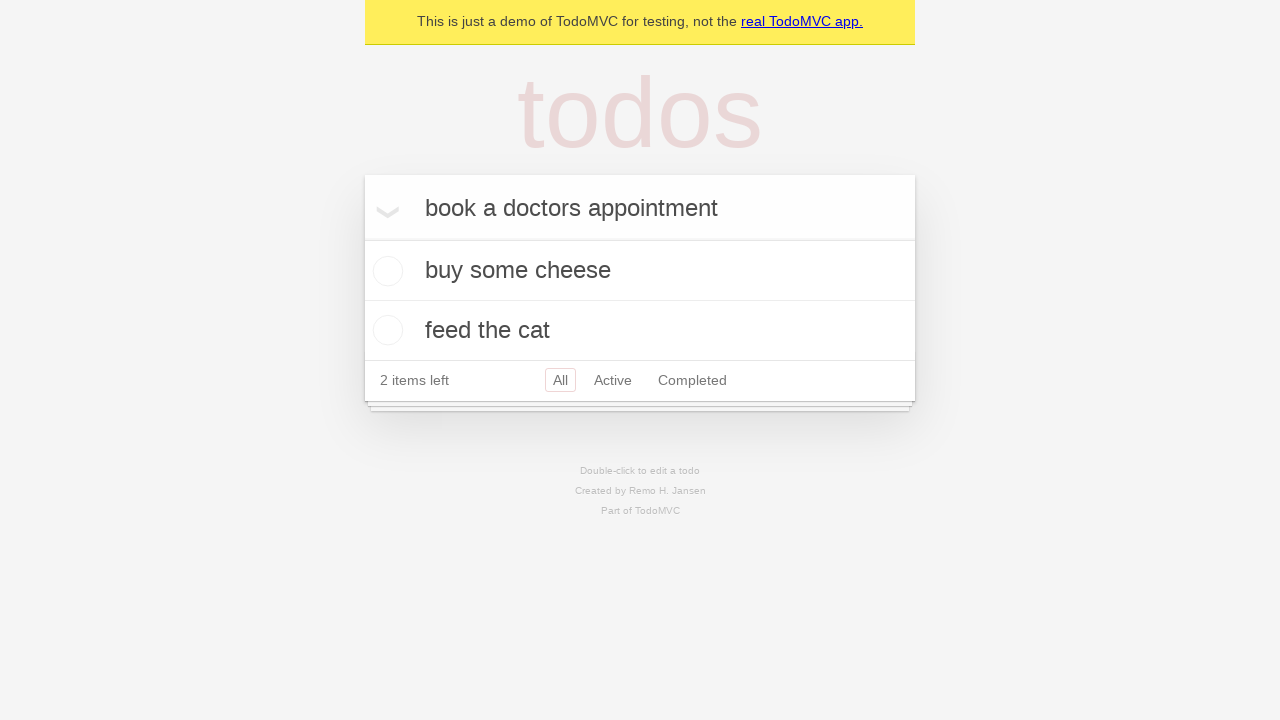

Pressed Enter to add third todo item on internal:attr=[placeholder="What needs to be done?"i]
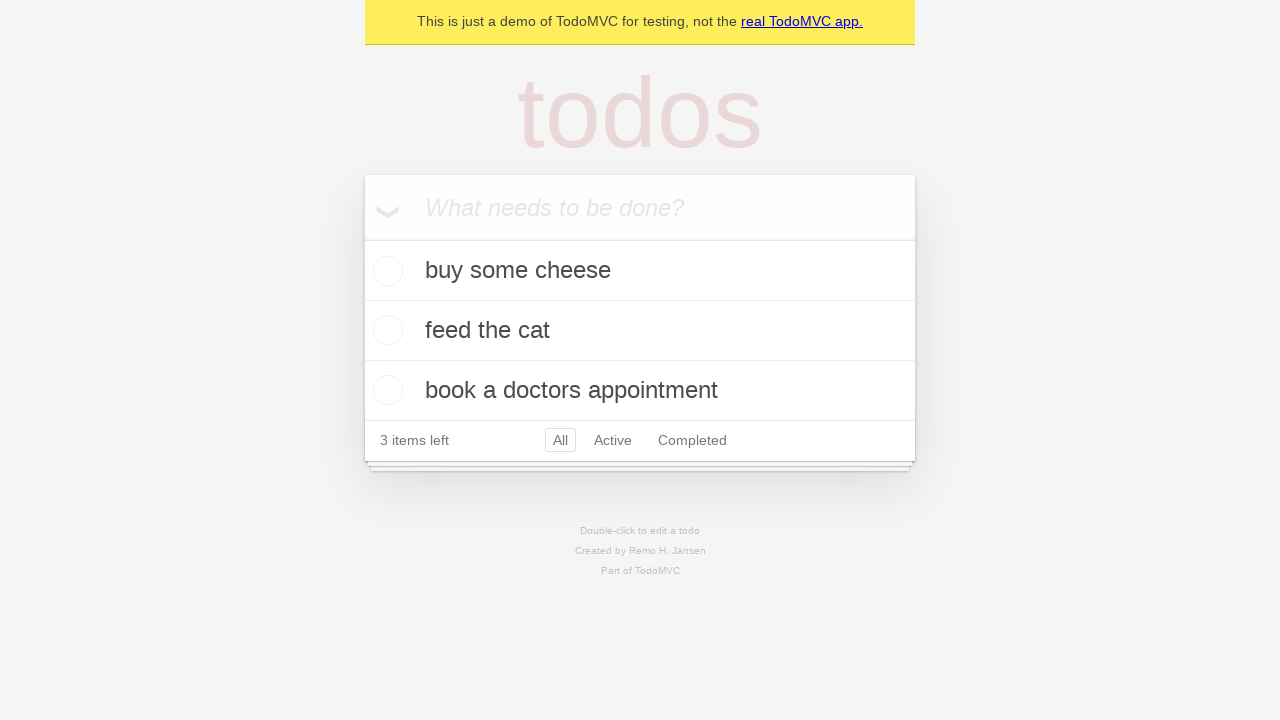

Waited for all 3 todo items to be rendered
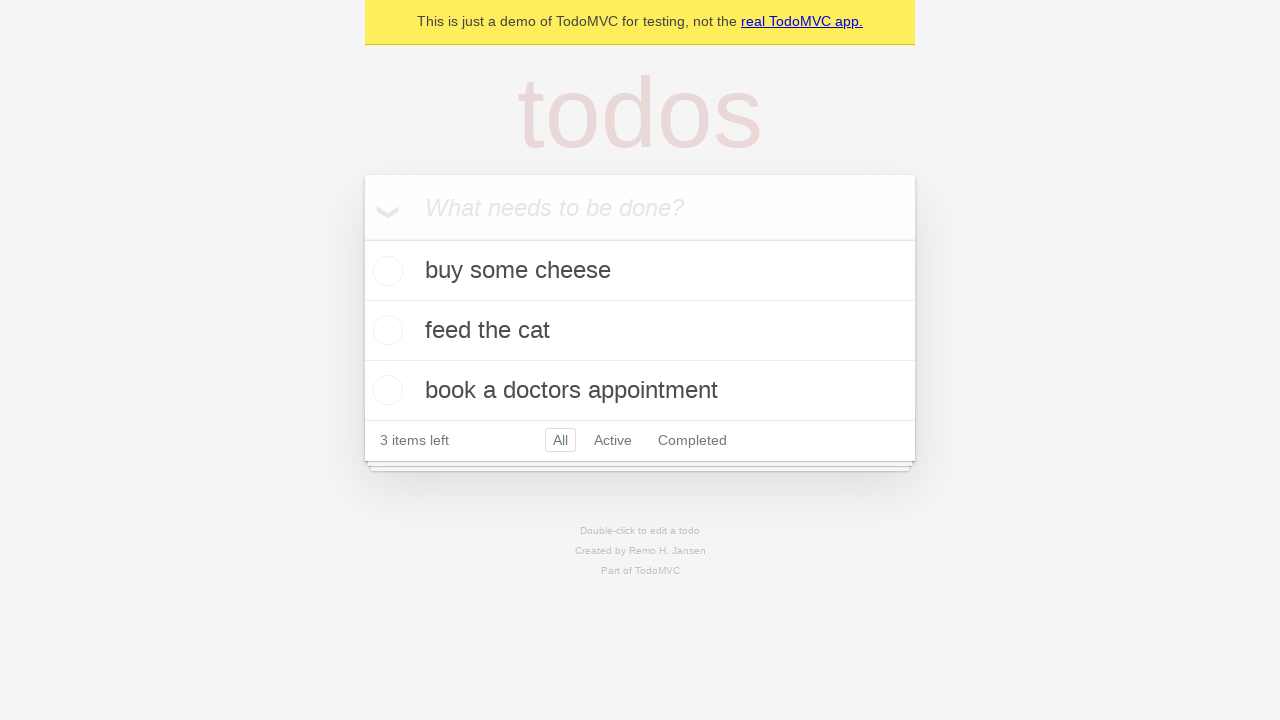

Selected second todo item for editing
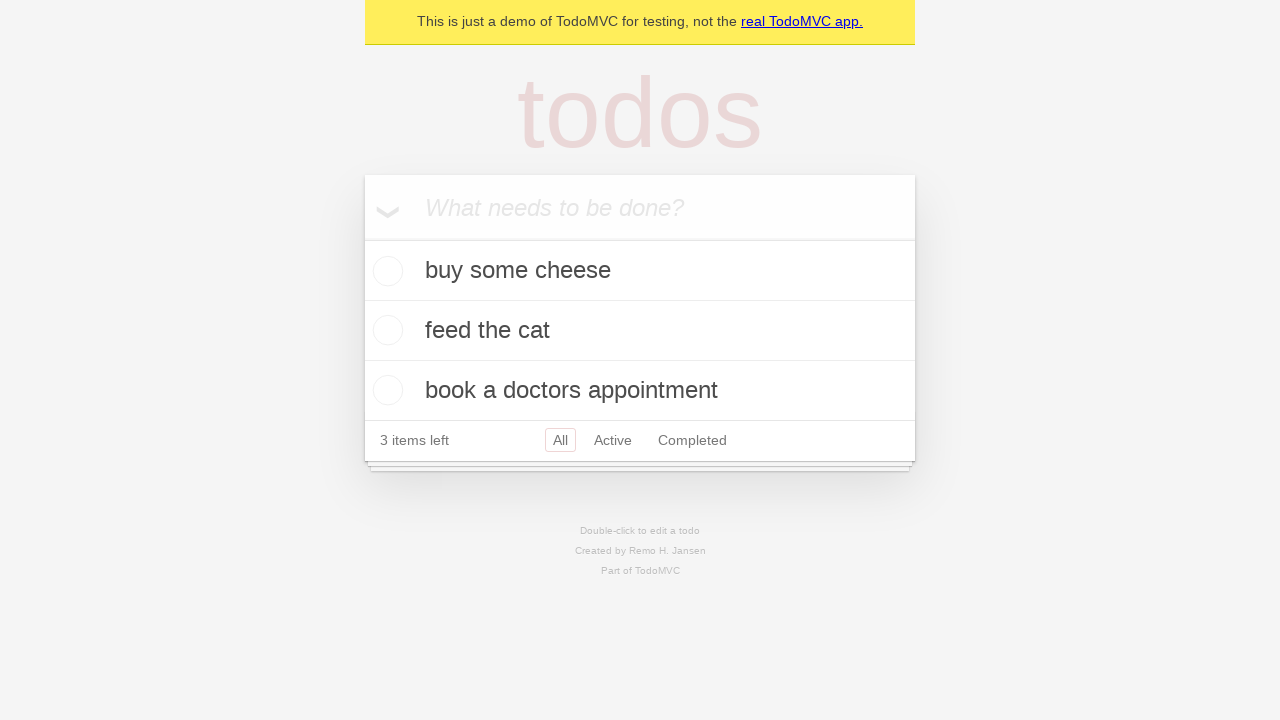

Double-clicked second todo item to enter edit mode at (640, 331) on internal:testid=[data-testid="todo-item"s] >> nth=1
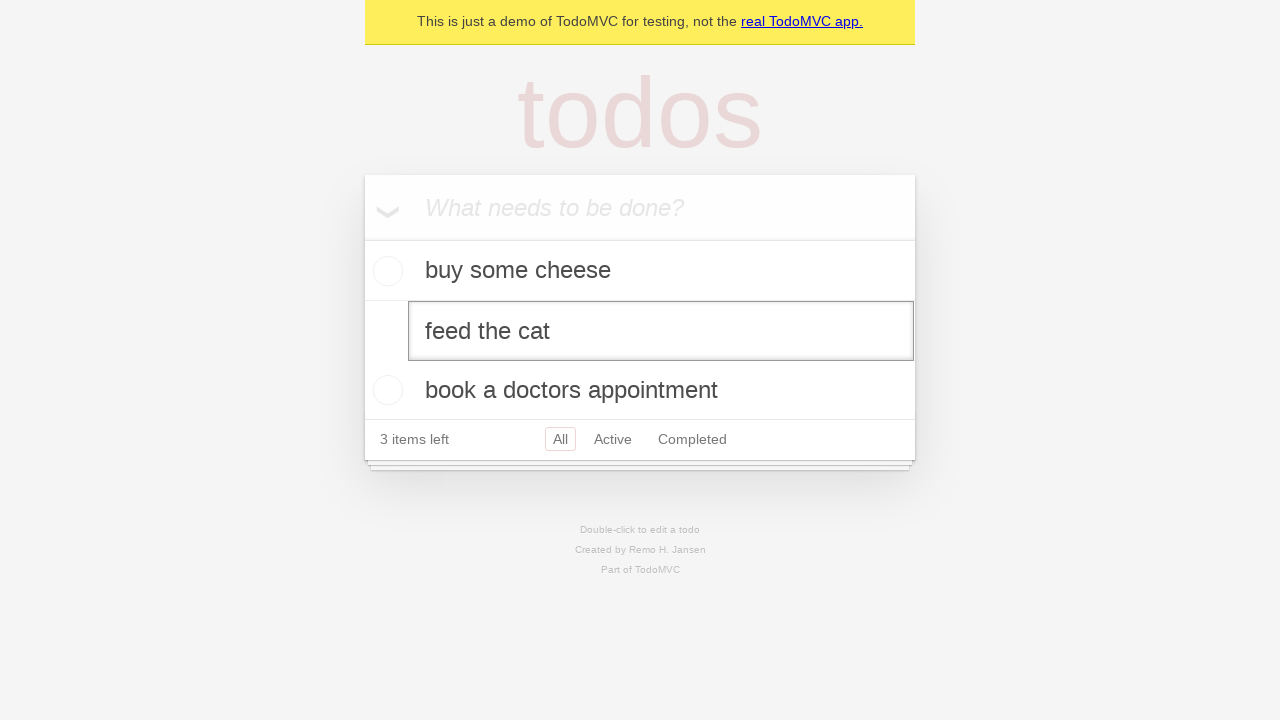

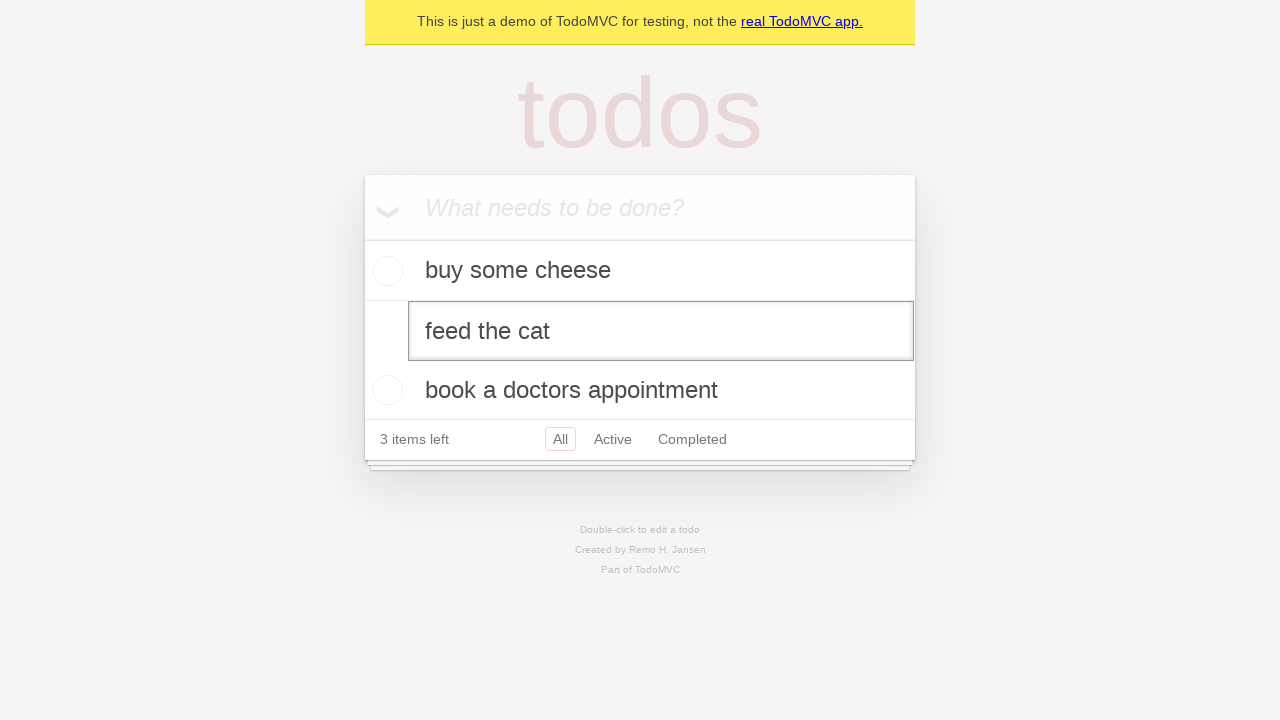